Tests input field interaction by clicking on input field, entering text, and clicking a button

Starting URL: https://formy-project.herokuapp.com/keypress

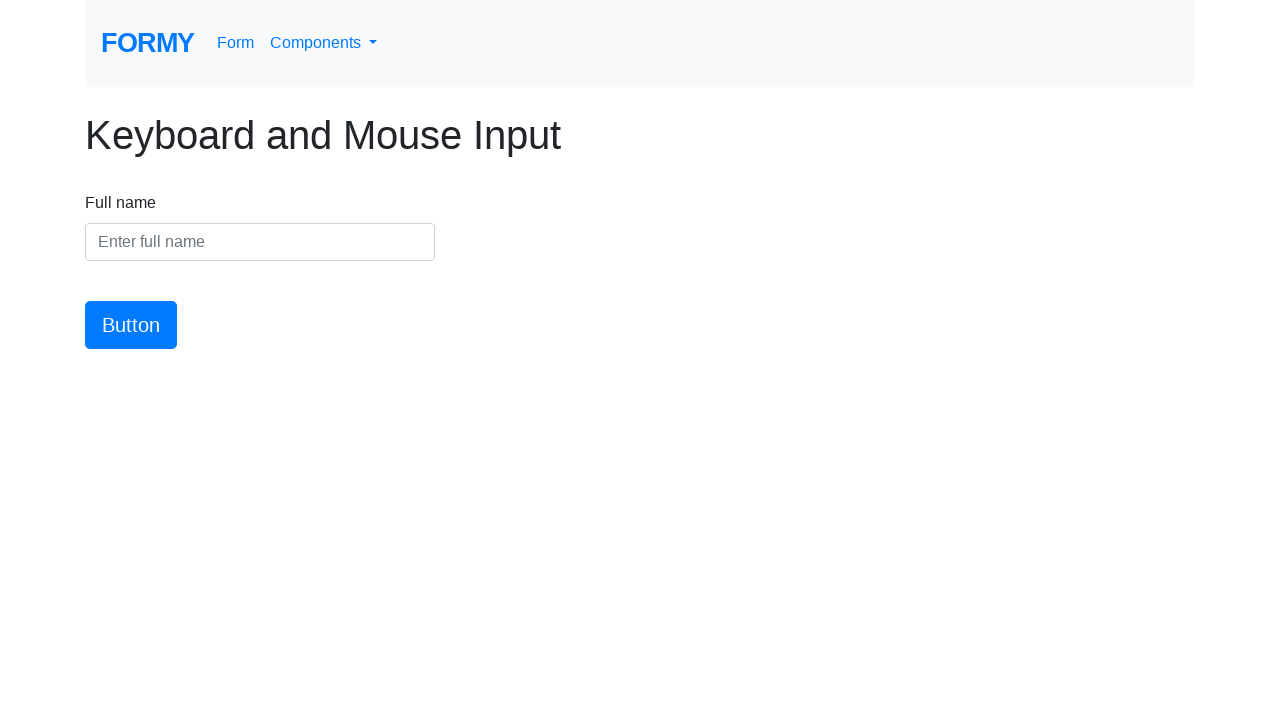

Clicked on the input field at (260, 242) on #name
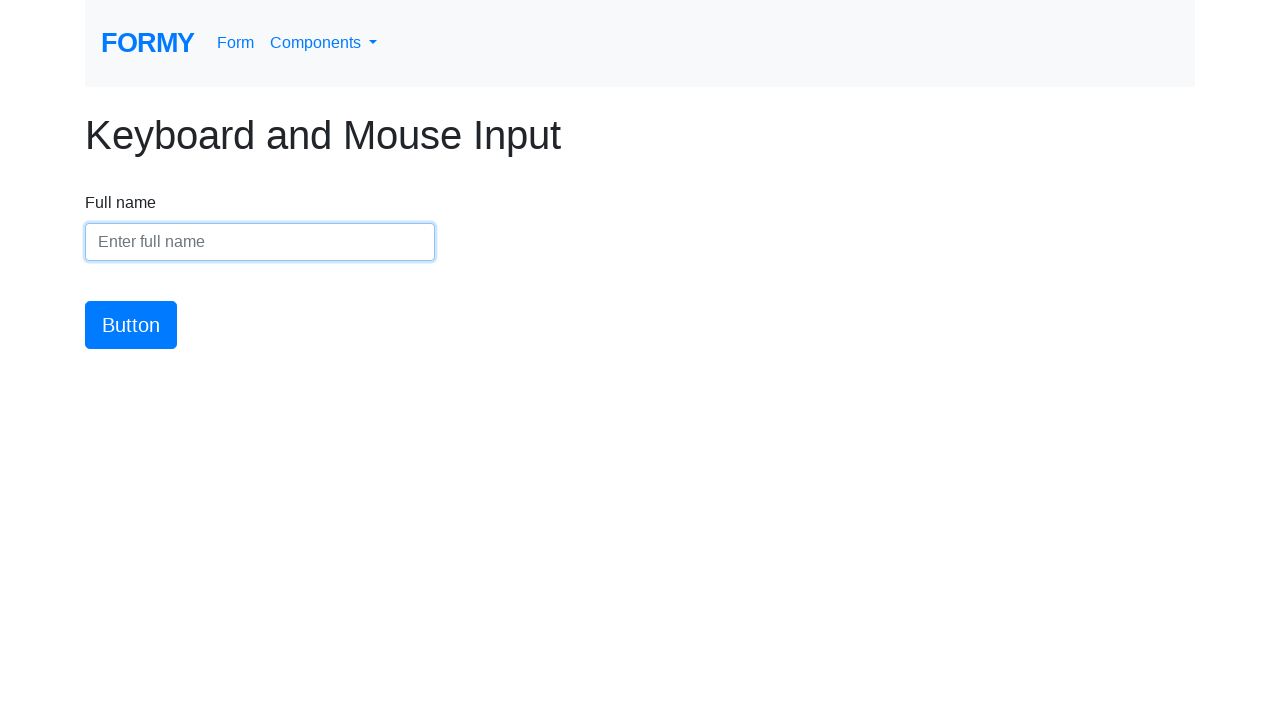

Entered 'test input text' into the input field on #name
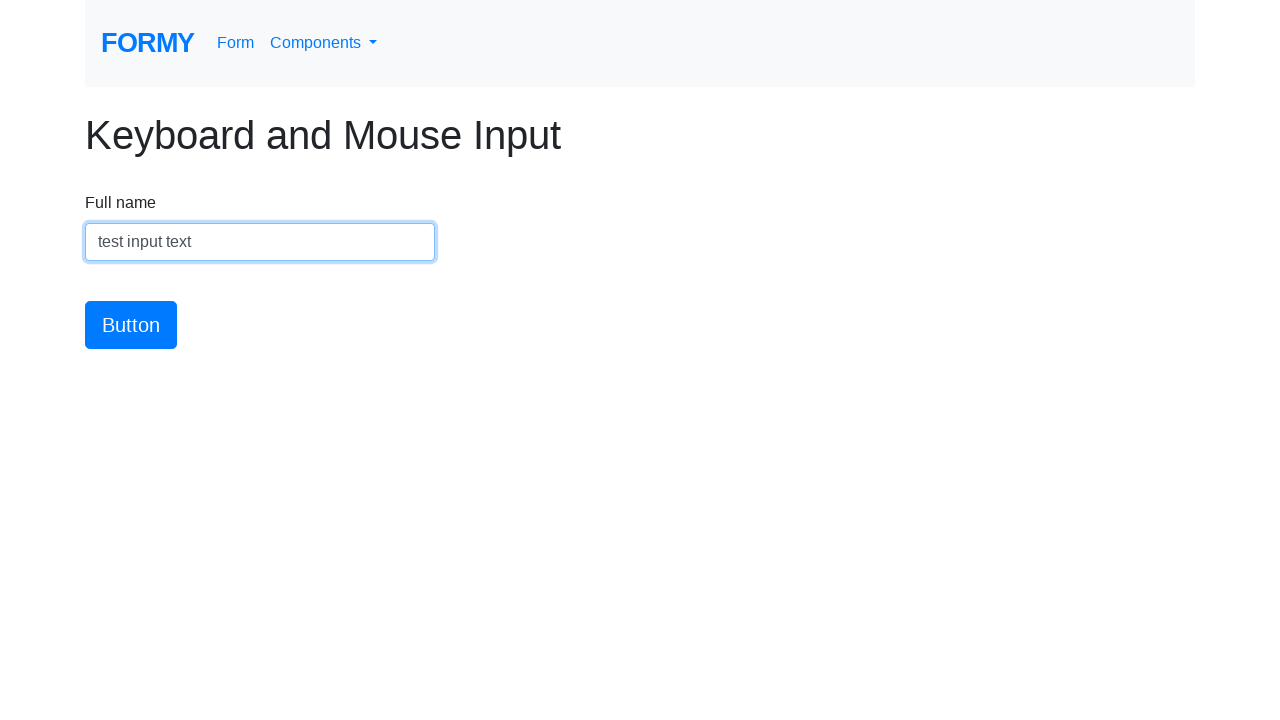

Clicked the button to submit input at (131, 325) on #button
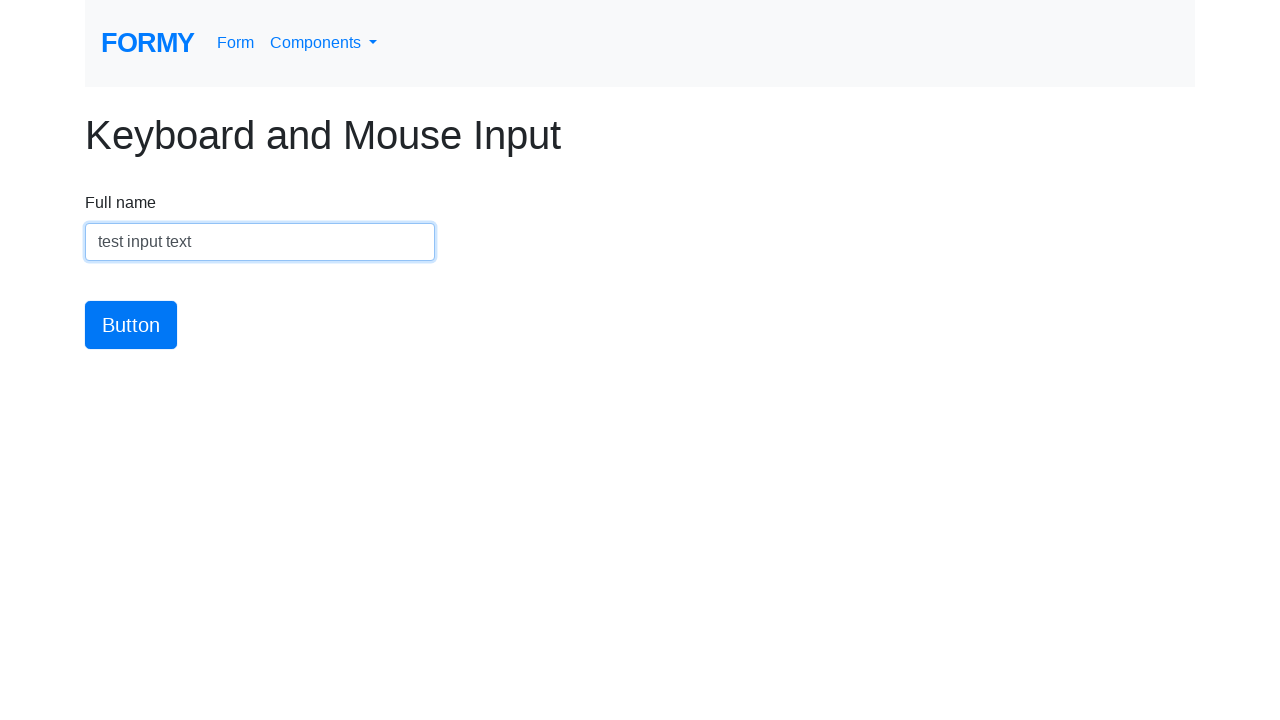

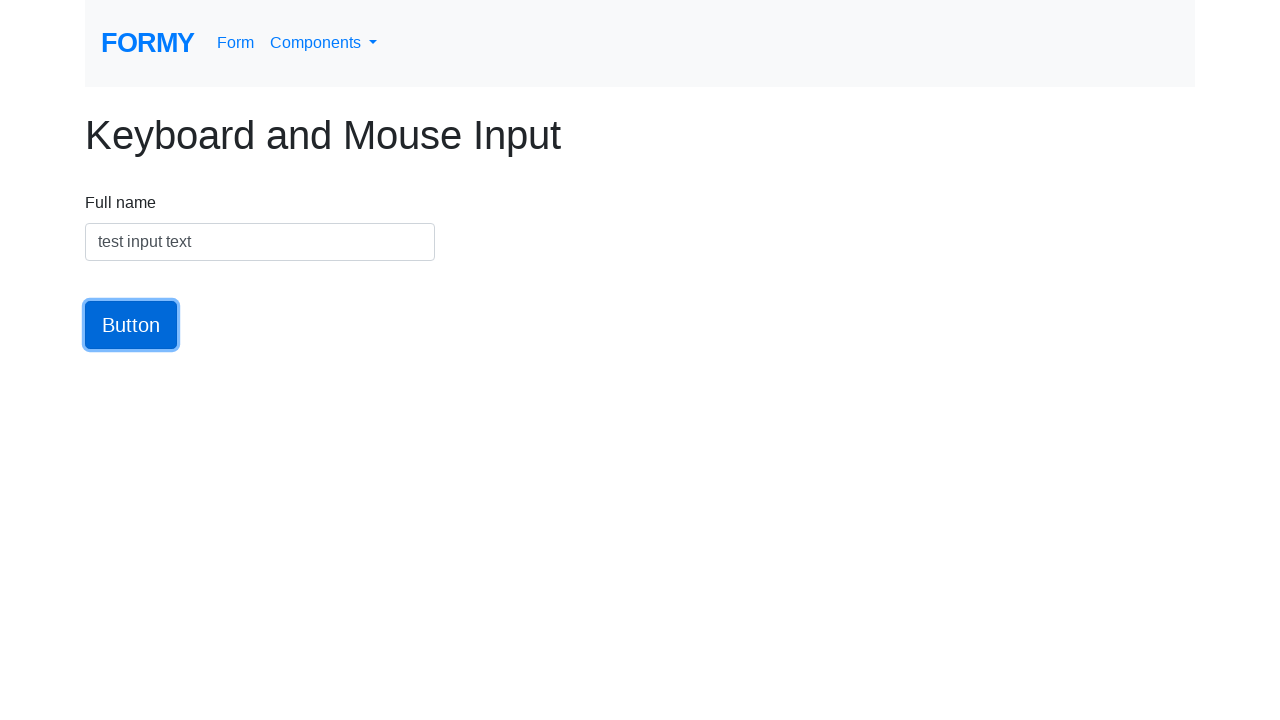